Opens the Abhibus travel booking website and maximizes the browser window to verify the site loads correctly.

Starting URL: https://www.abhibus.com/

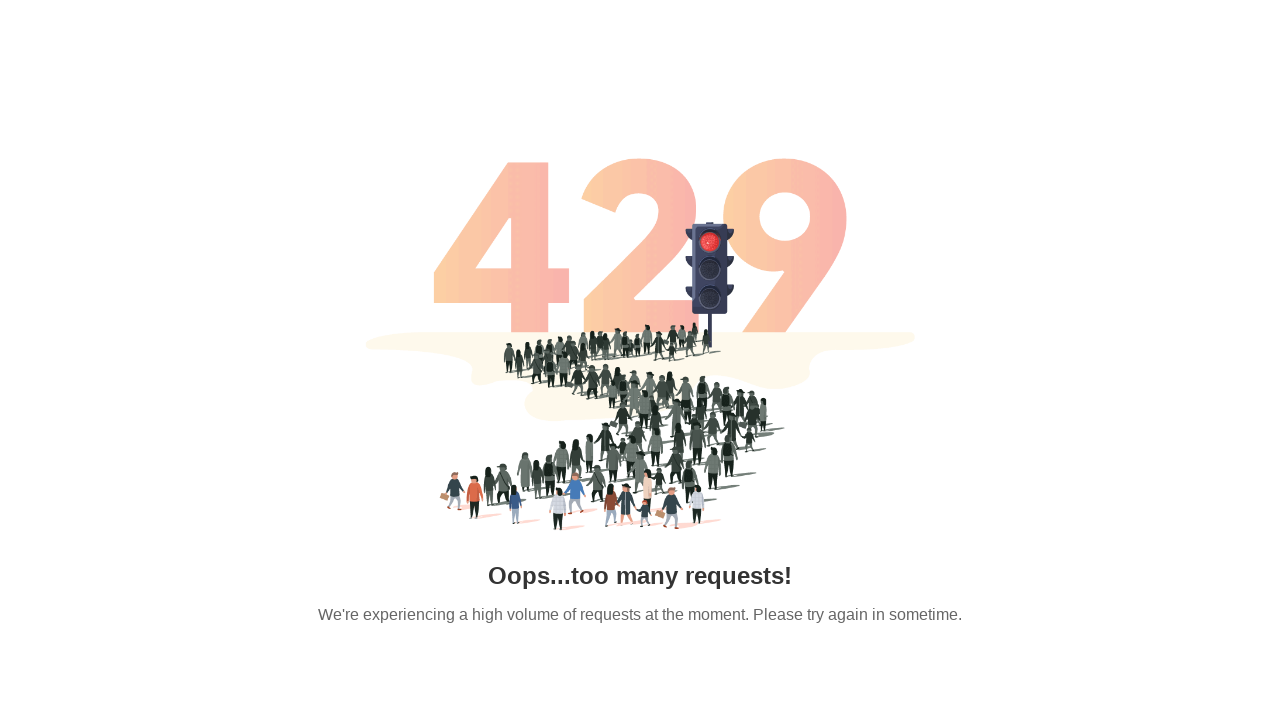

Set viewport to 1920x1080 (maximized equivalent)
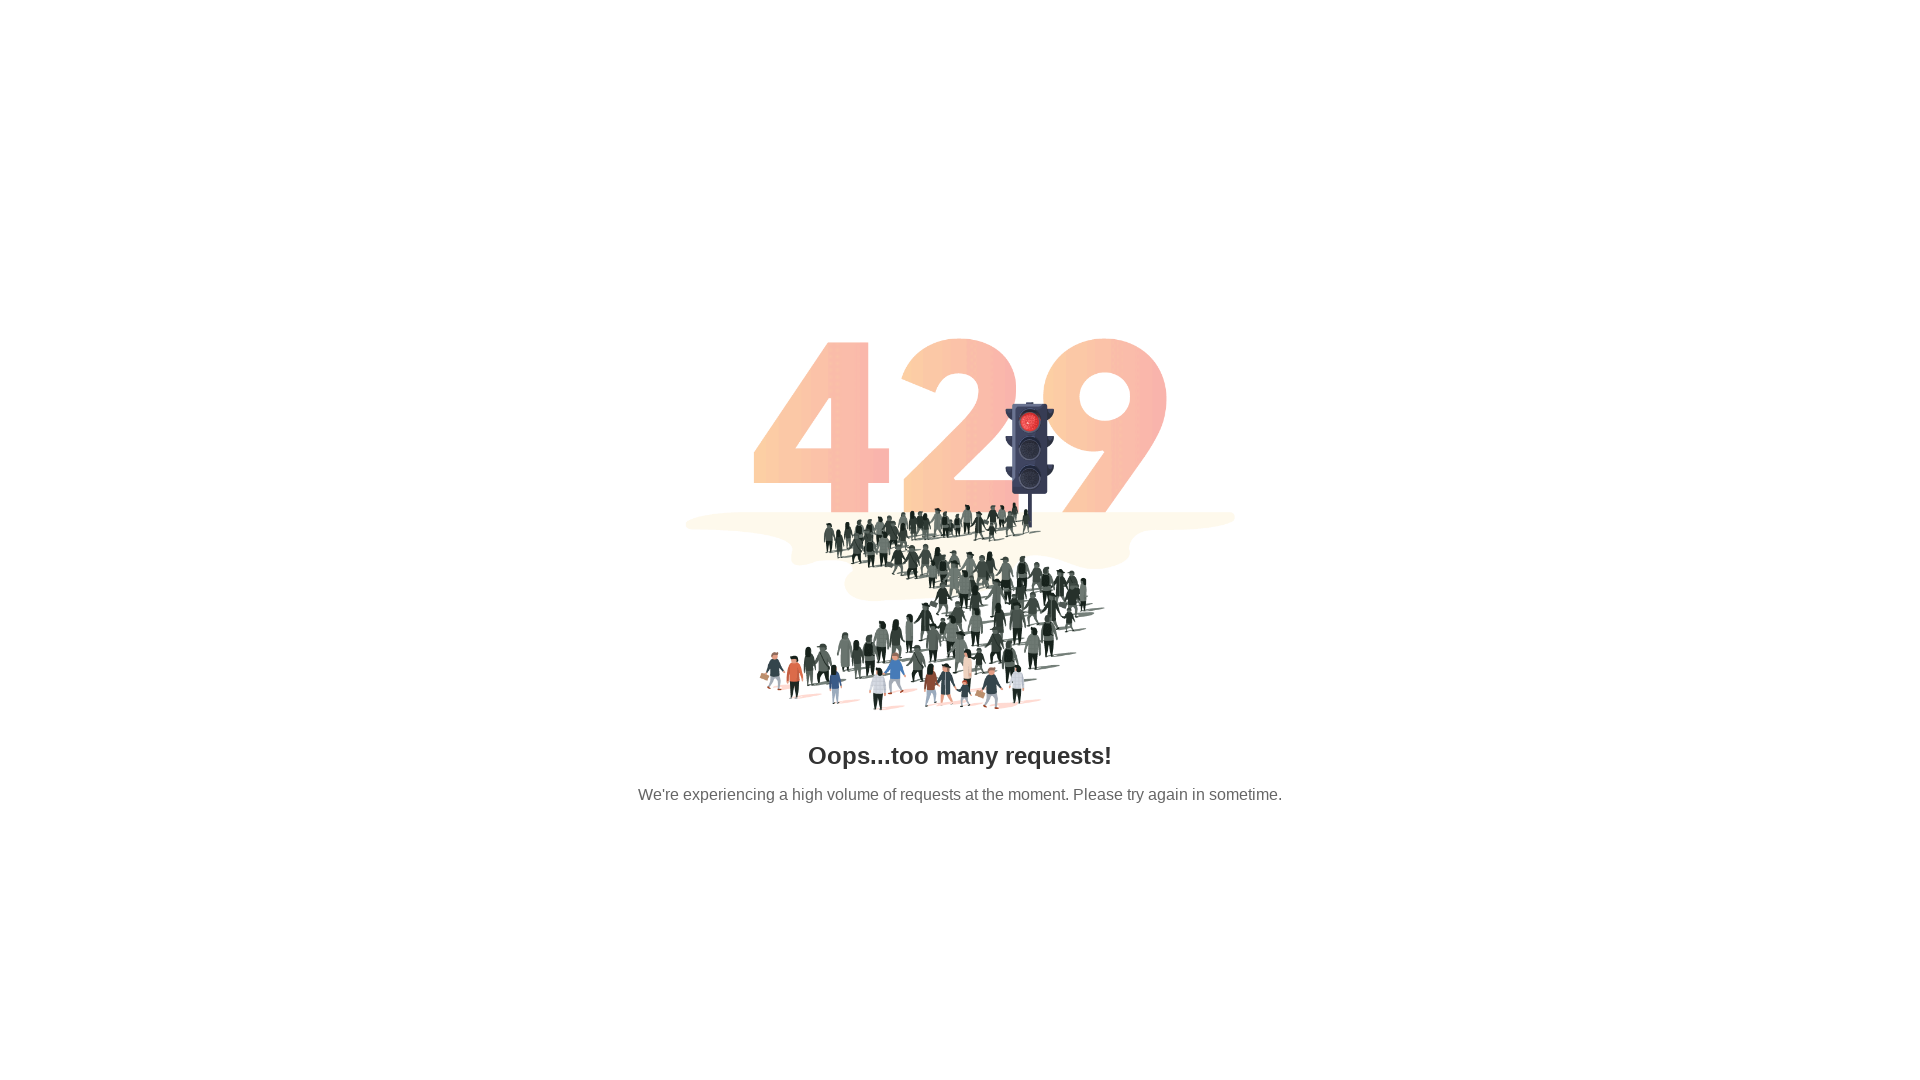

Abhibus website loaded and DOM content ready
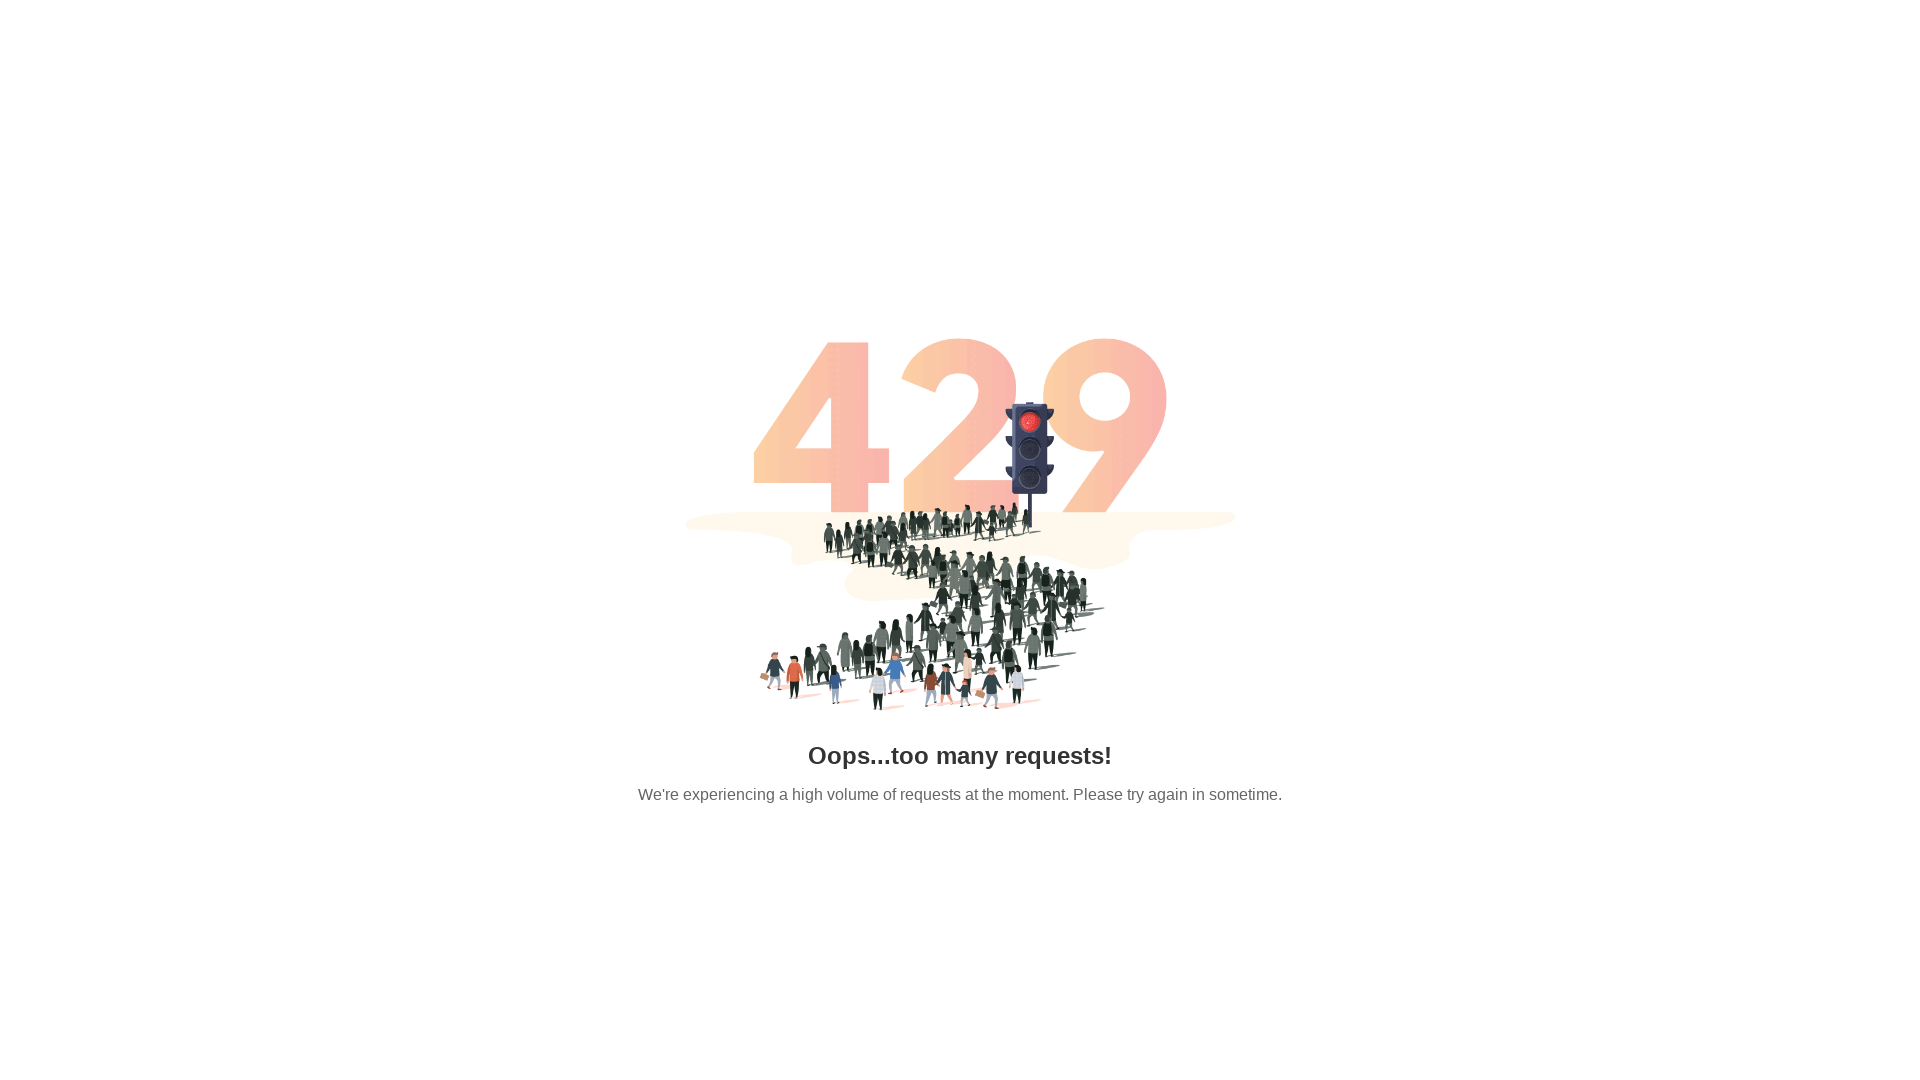

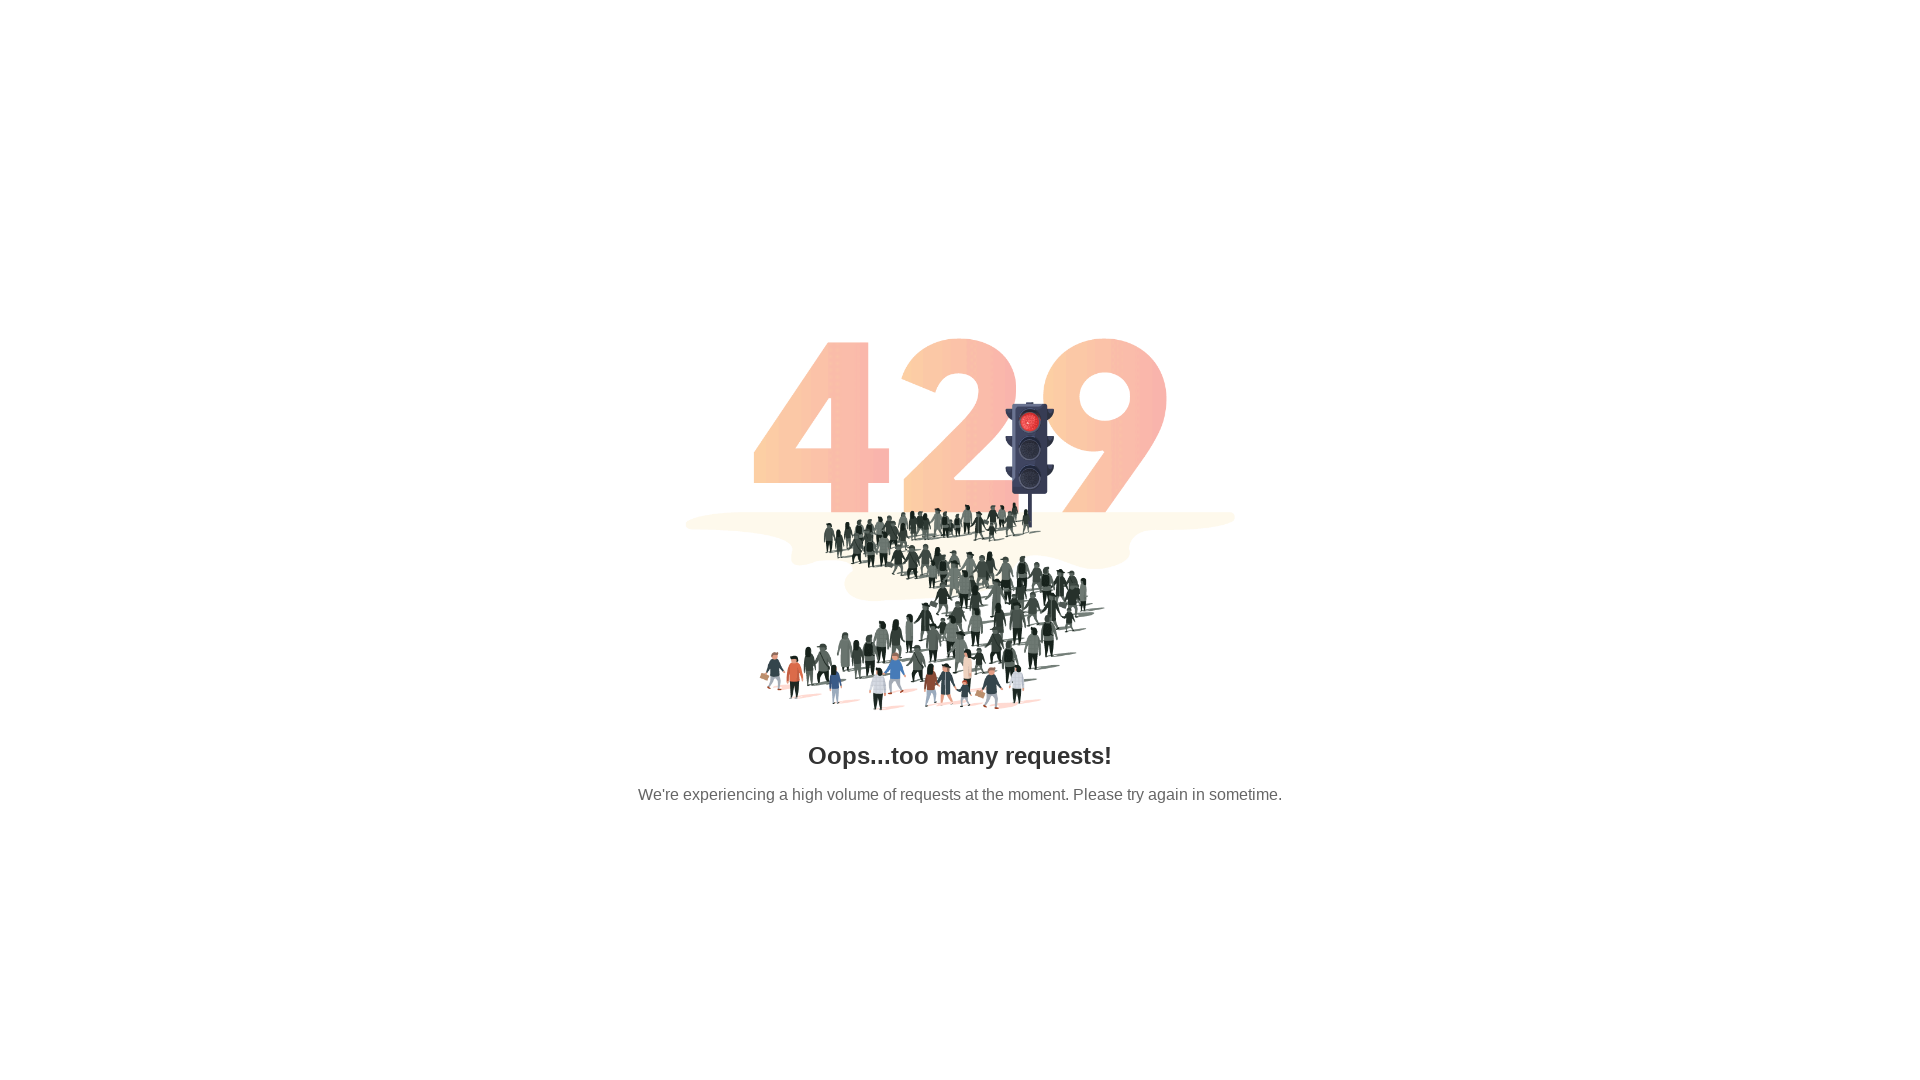